Navigates to a login practice page to demonstrate implicit browser context and page usage in Playwright

Starting URL: https://rahulshettyacademy.com/loginpagePractise/

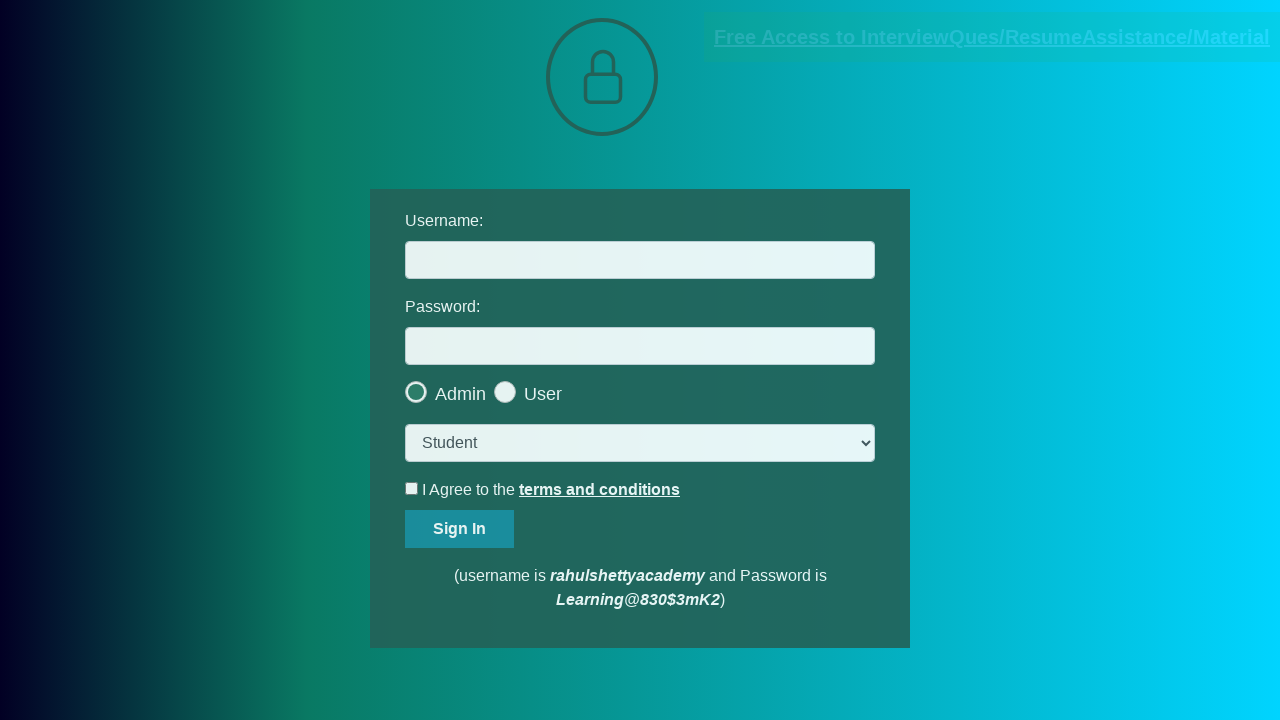

Navigated to login practice page and waited for DOM content to load
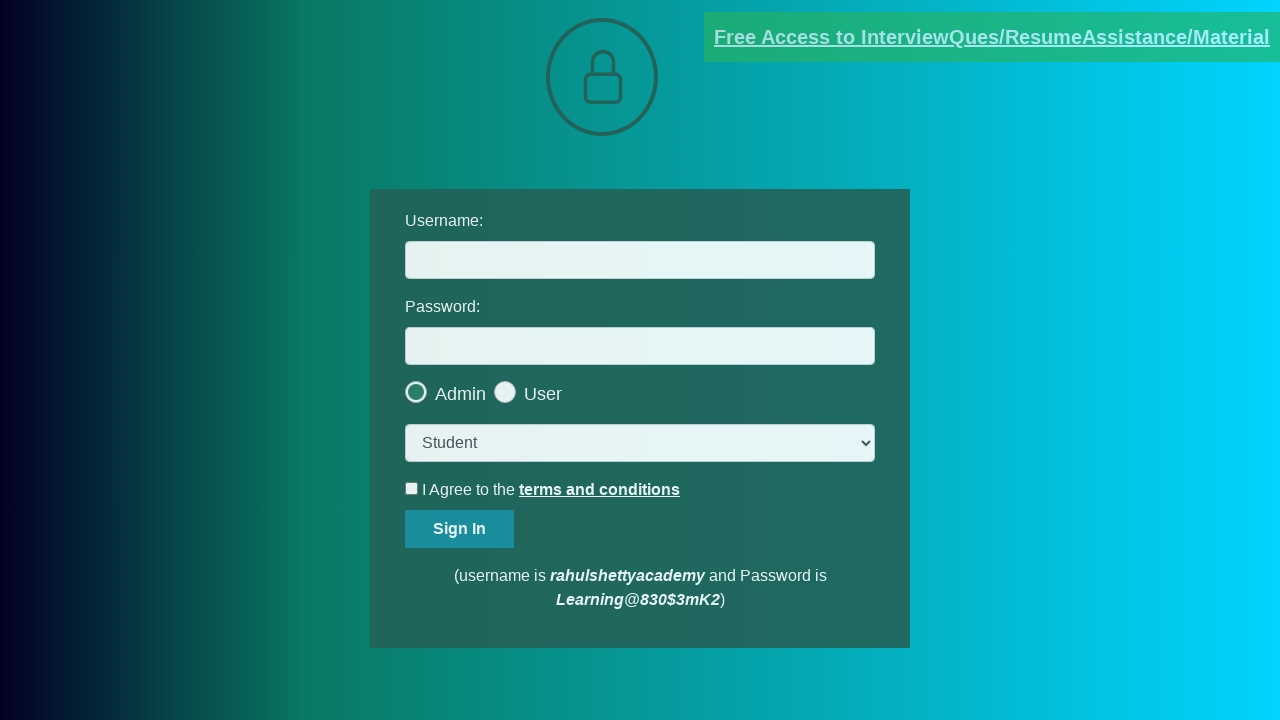

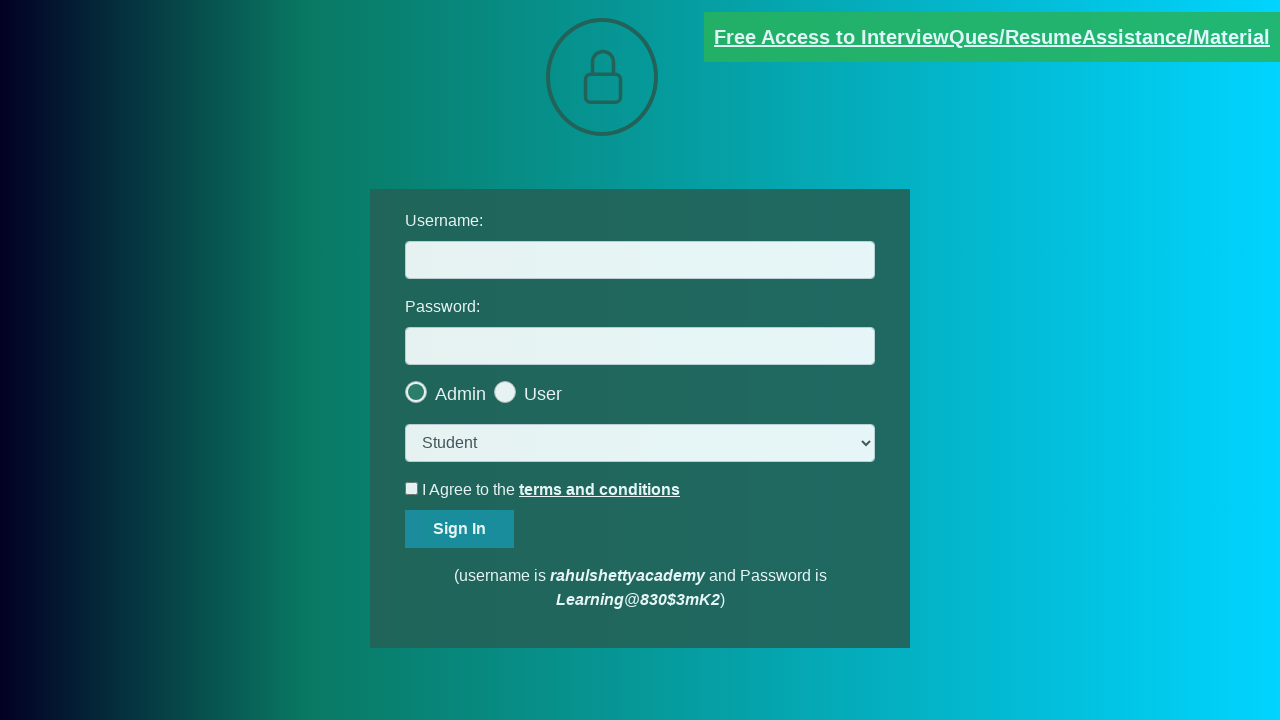